Tests various button interactions on a form page including primary, success, info, warning, danger, link buttons, grouped buttons, and dropdown buttons

Starting URL: https://formy-project.herokuapp.com/buttons#

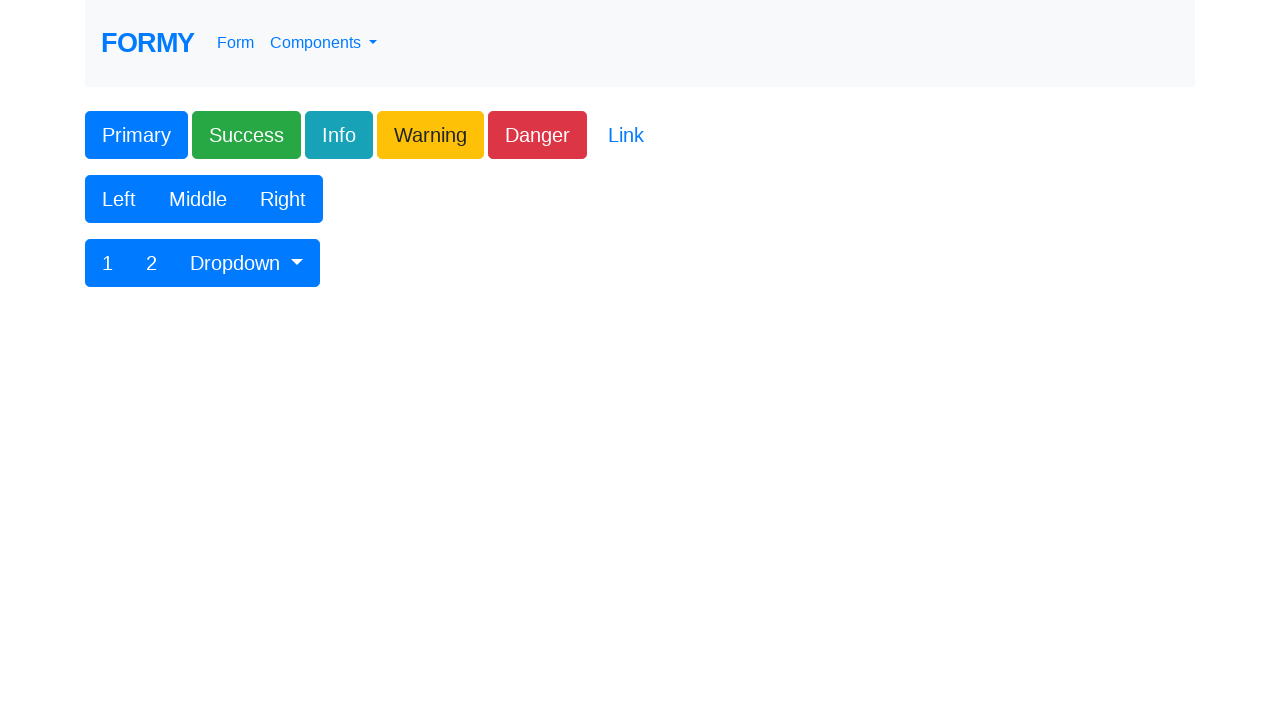

Clicked Primary button at (136, 135) on xpath=//button[contains(text(), 'Primary')]
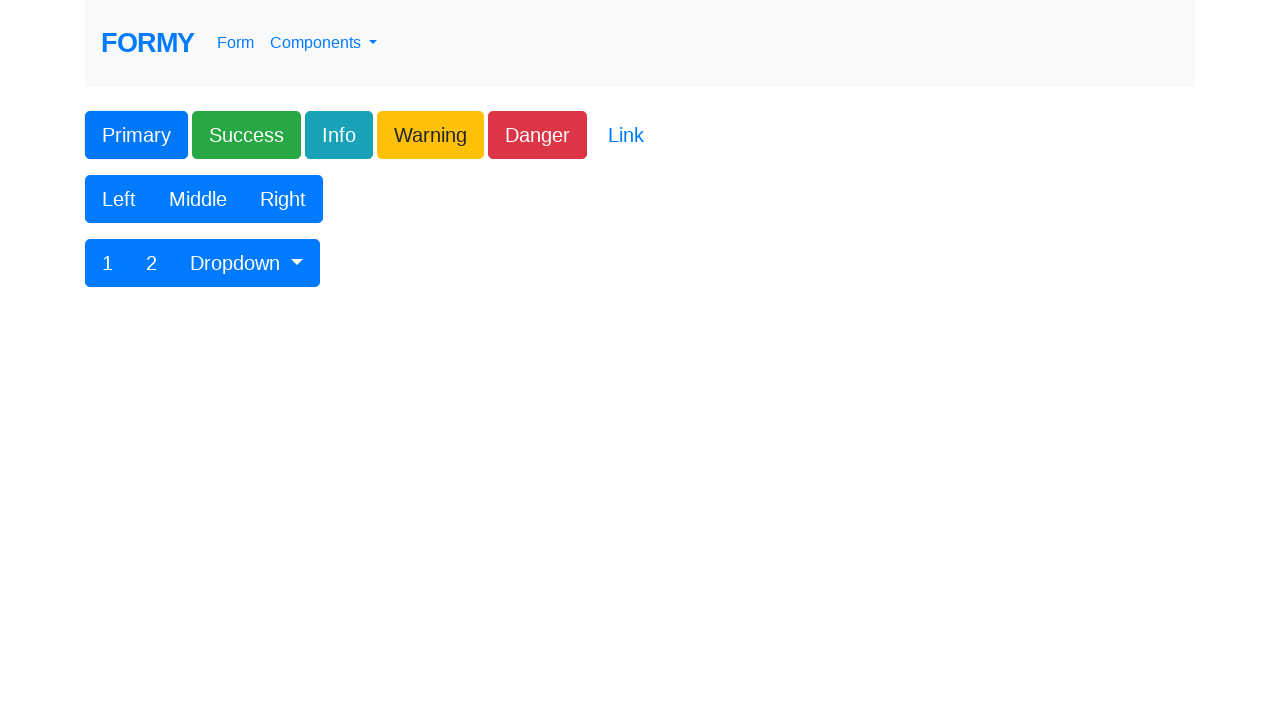

Clicked Success button at (246, 135) on .btn-success
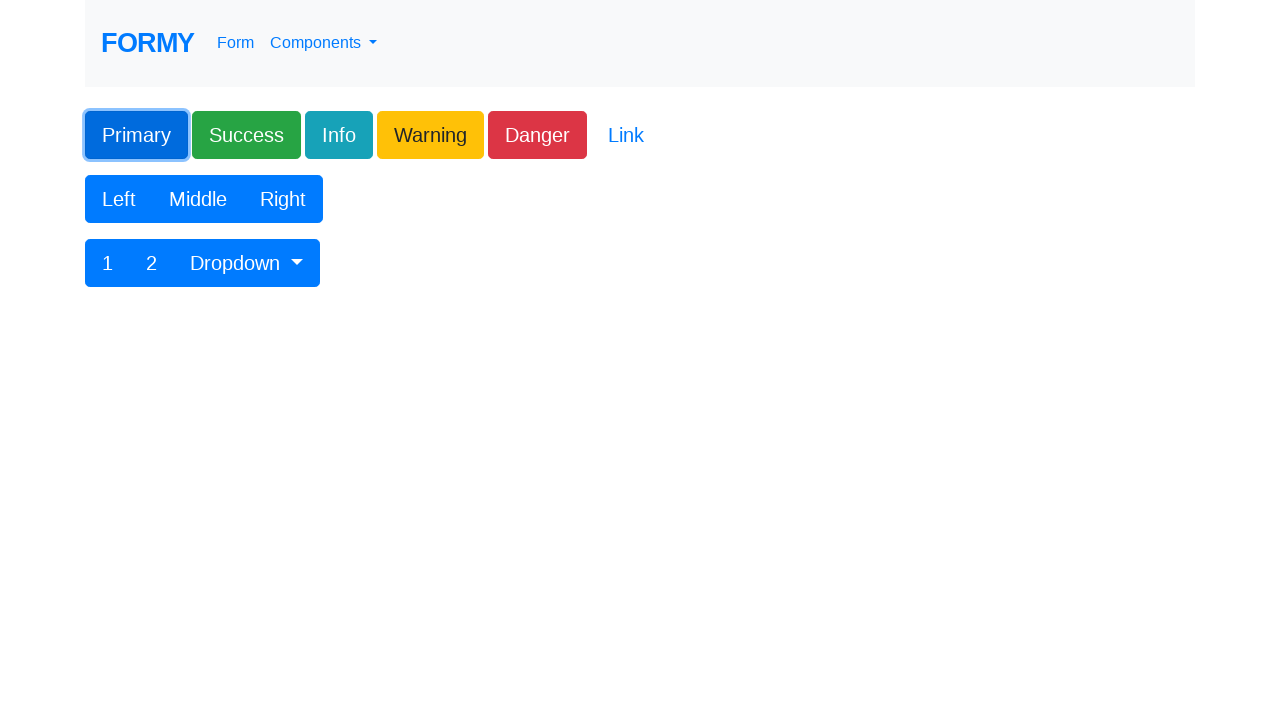

Clicked Info button at (339, 135) on .btn-info
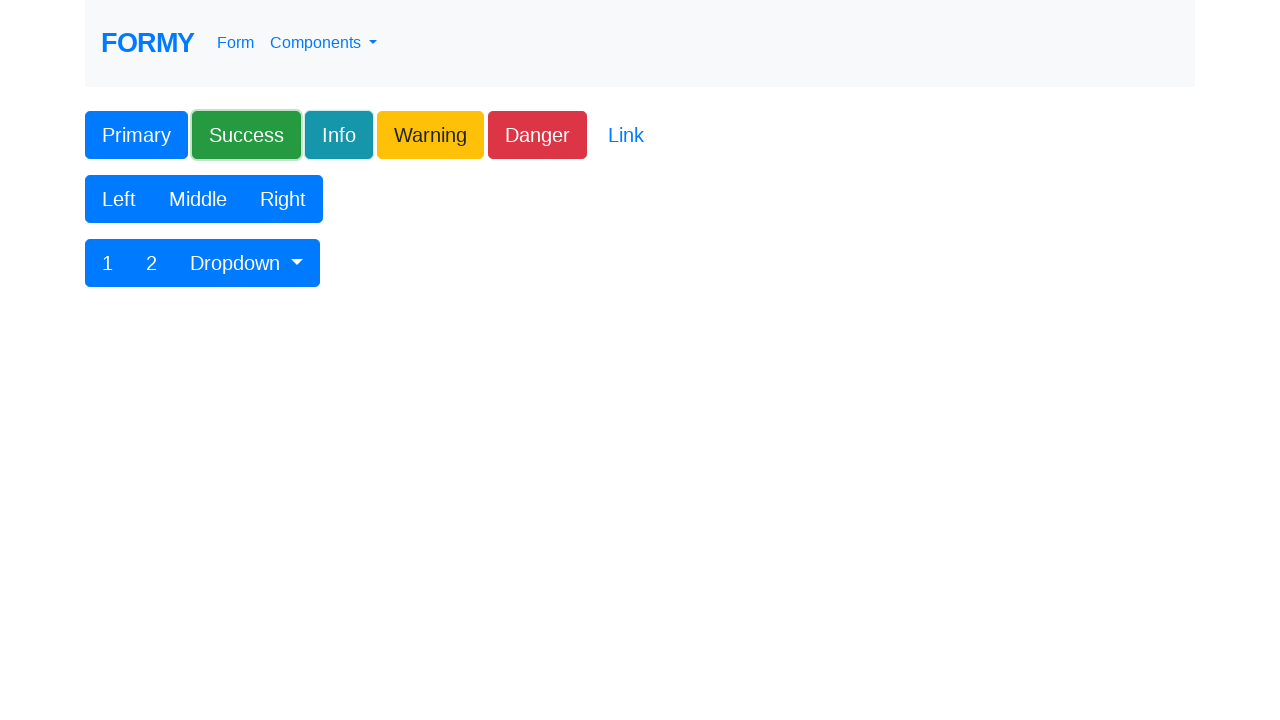

Clicked Warning button at (430, 135) on .btn-warning
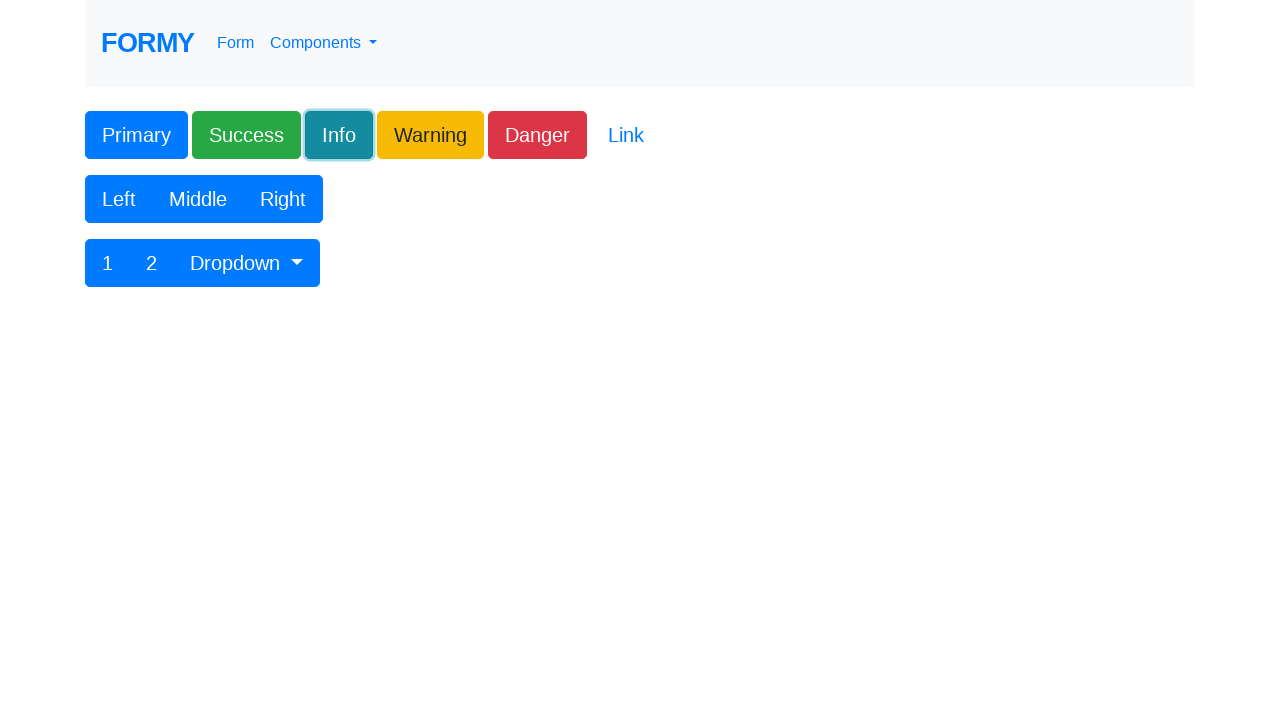

Clicked Danger button at (538, 135) on .btn-danger
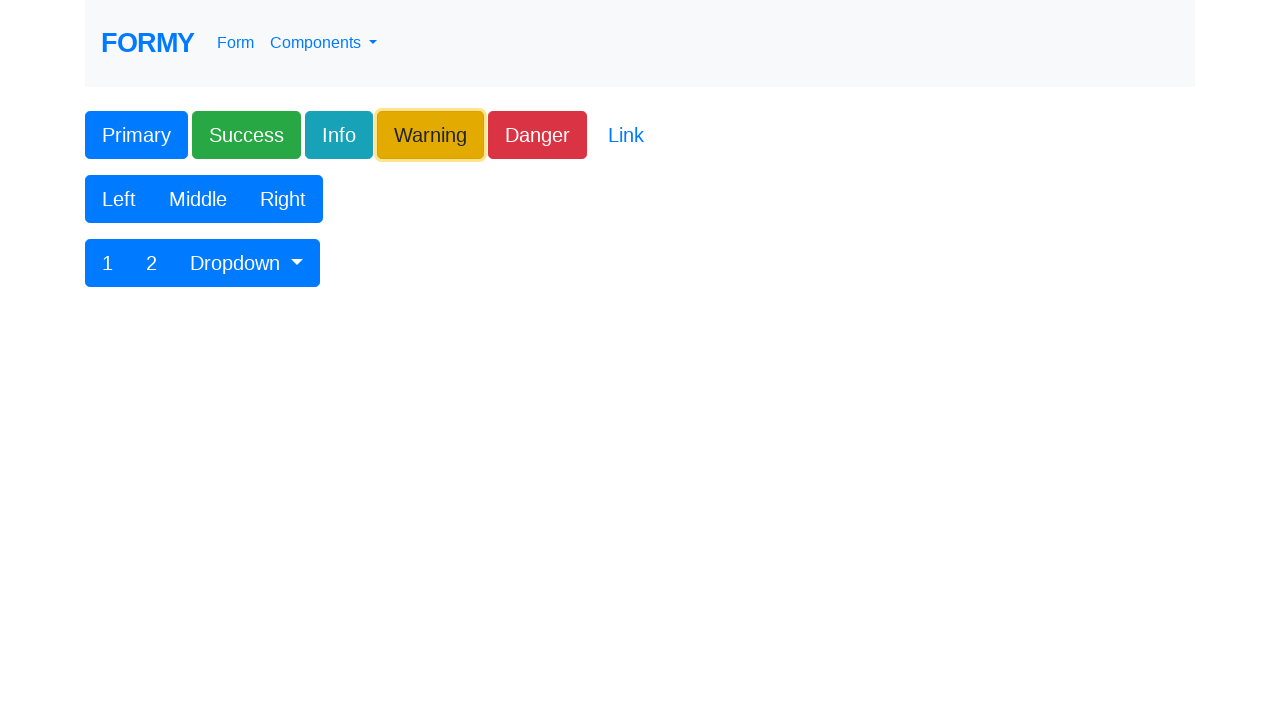

Clicked Link button at (626, 135) on .btn-link
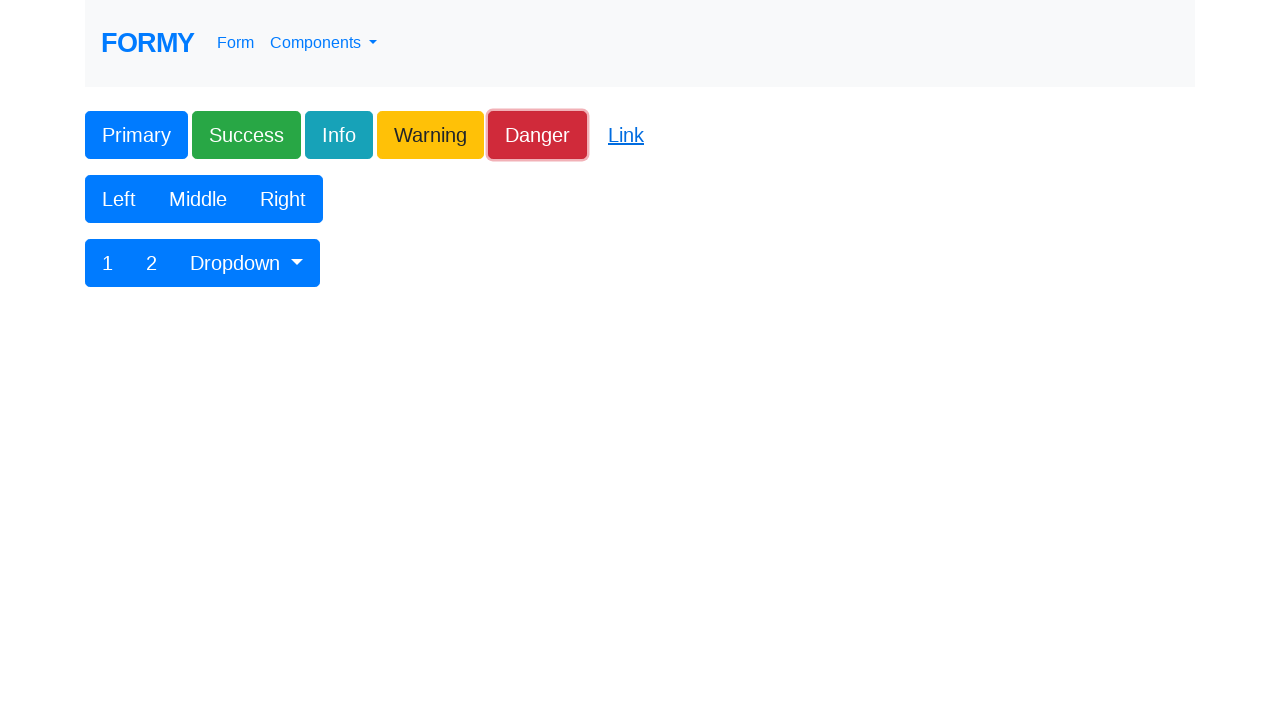

Clicked Left button in grouped buttons at (119, 199) on xpath=//button[contains(text(), 'Left')]
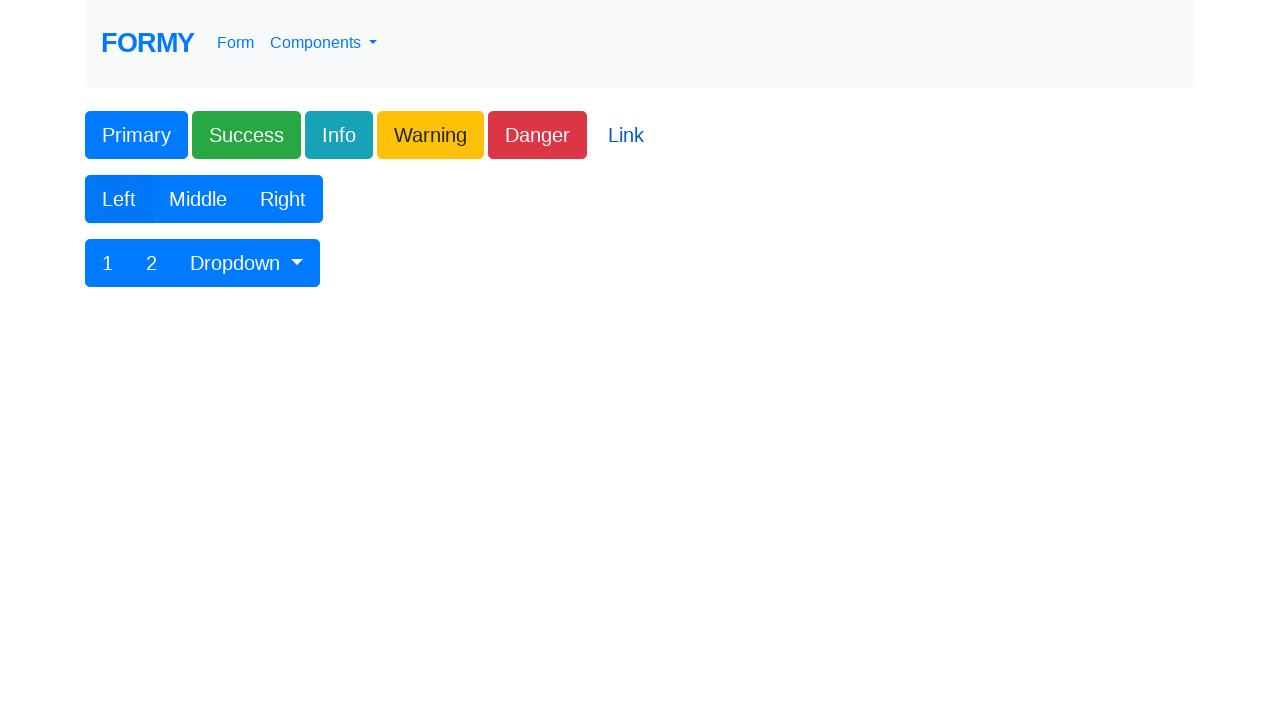

Clicked Middle button in grouped buttons at (198, 199) on xpath=//button[contains(text(), 'Middle')]
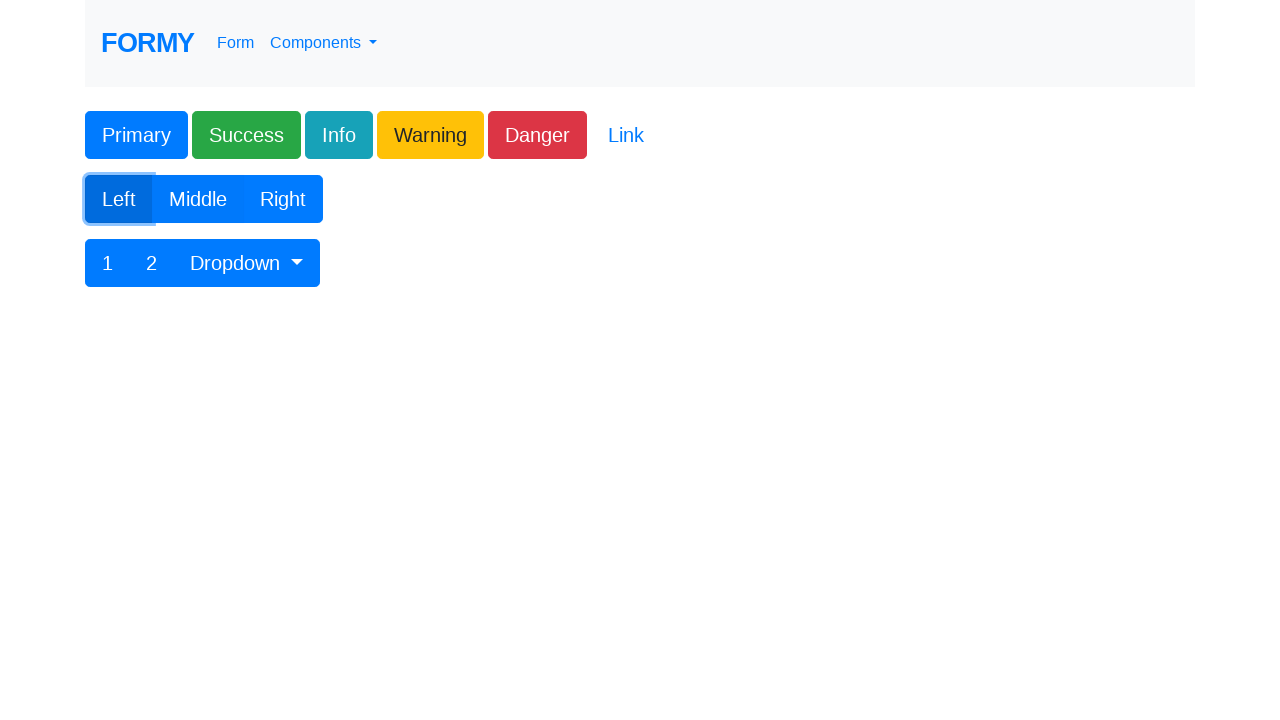

Clicked Right button in grouped buttons at (283, 199) on xpath=//button[contains(text(), 'Right')]
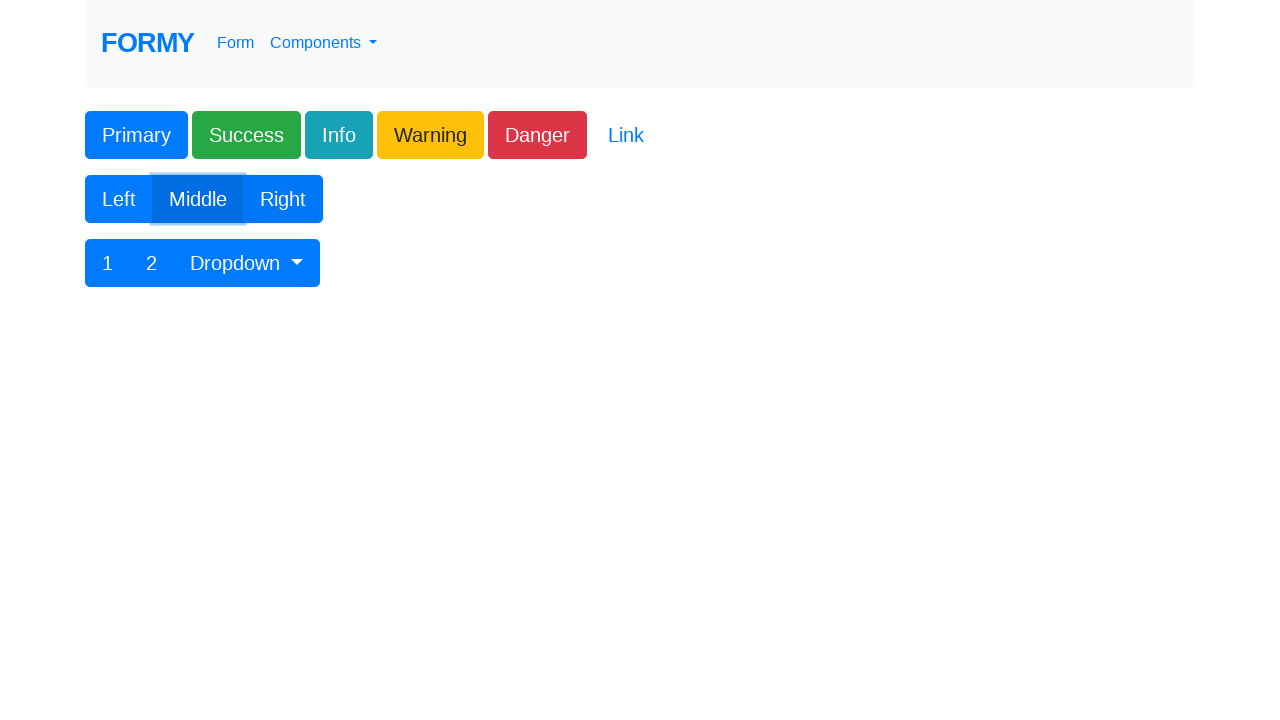

Clicked button 1 at (108, 263) on xpath=//button[contains(text(), '1')]
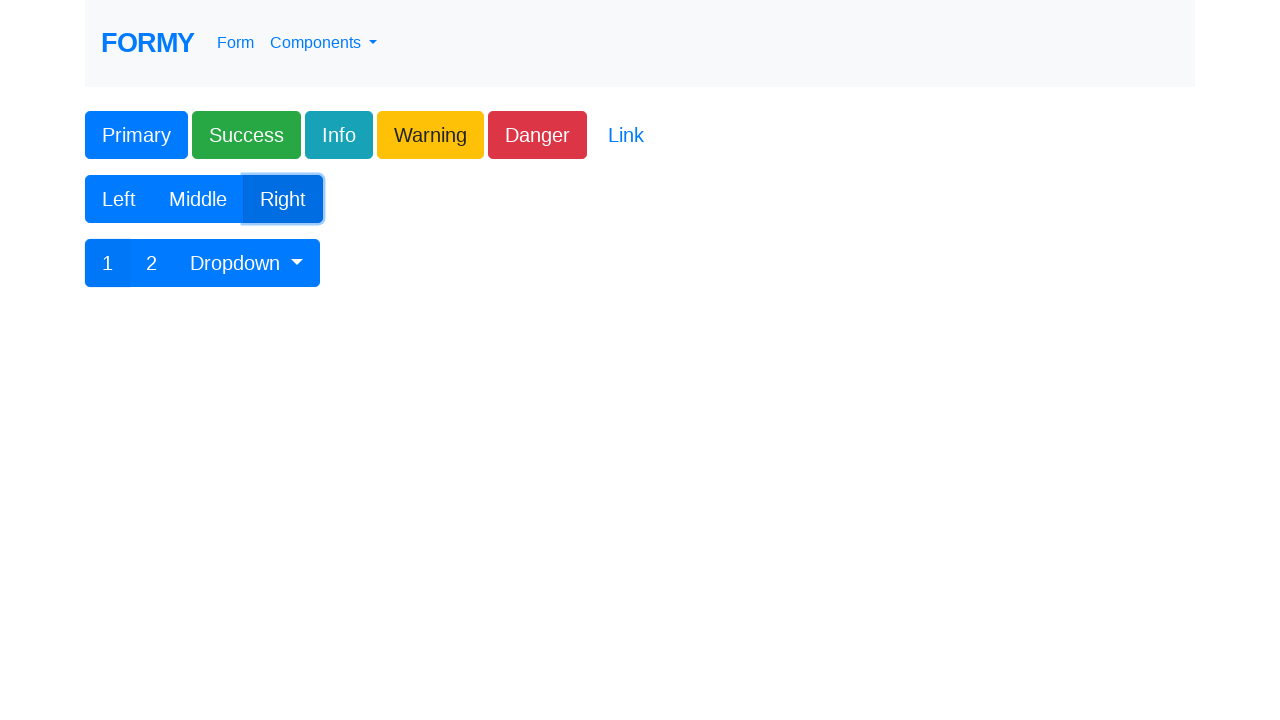

Clicked button 2 at (152, 263) on xpath=//button[contains(text(), '2')]
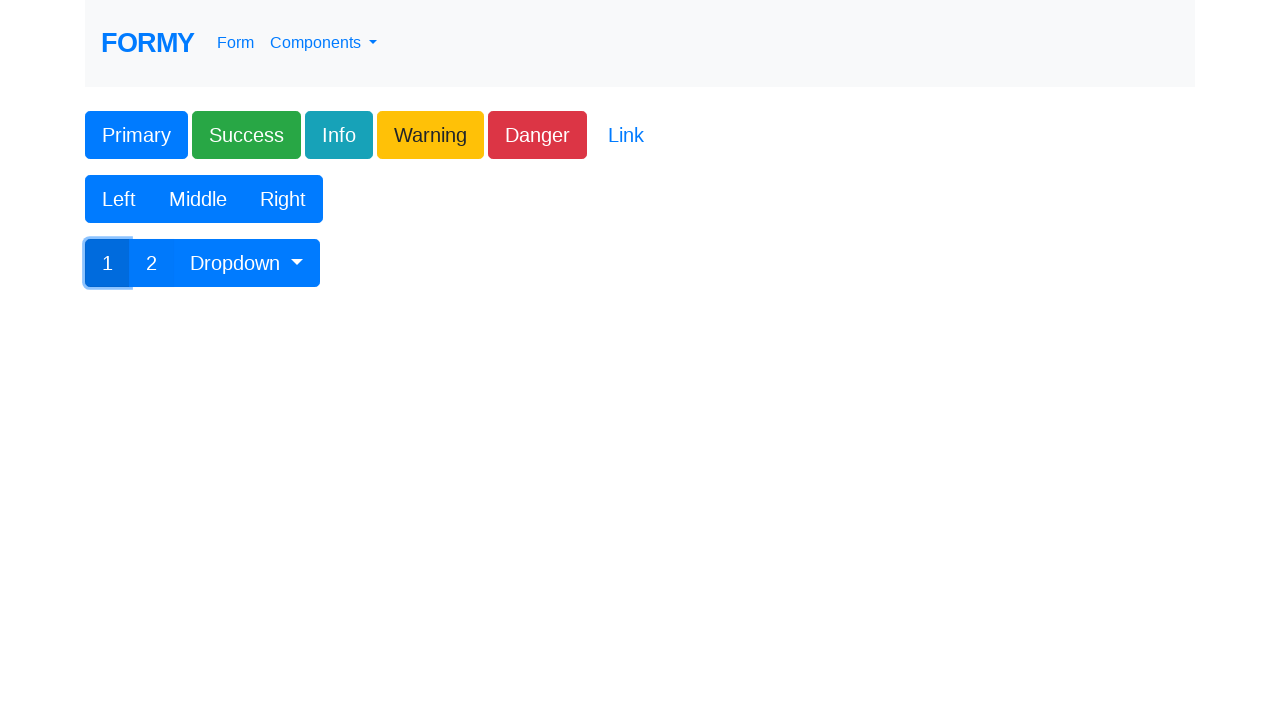

Clicked dropdown button to open menu at (247, 263) on #btnGroupDrop1
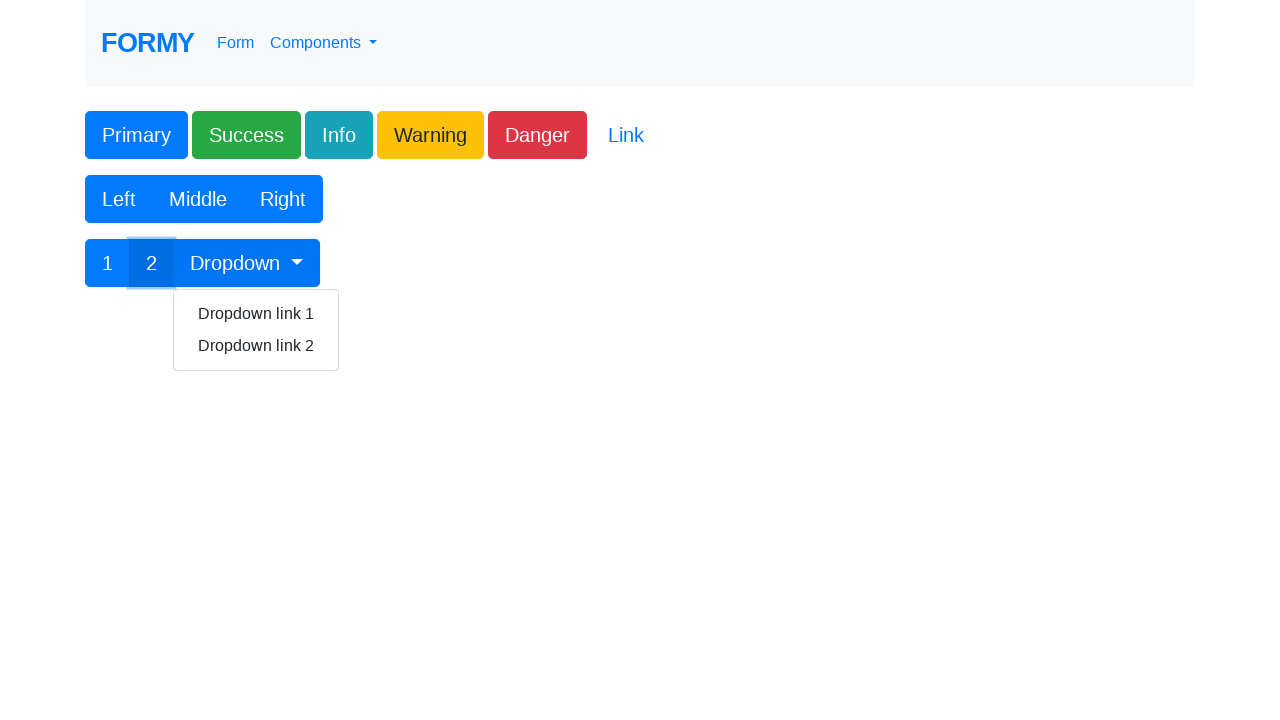

Selected Dropdown link 1 from menu at (256, 314) on xpath=//a[contains(text(), 'Dropdown link 1')]
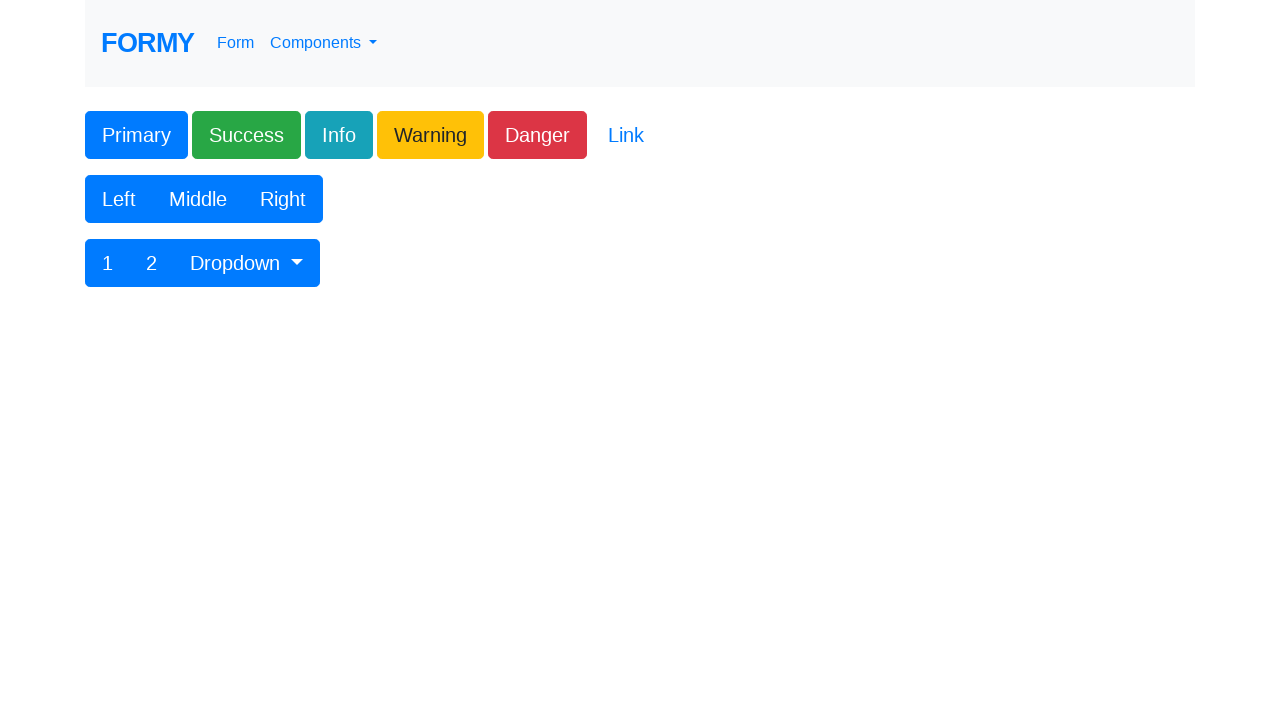

Clicked dropdown button again to open menu at (247, 263) on #btnGroupDrop1
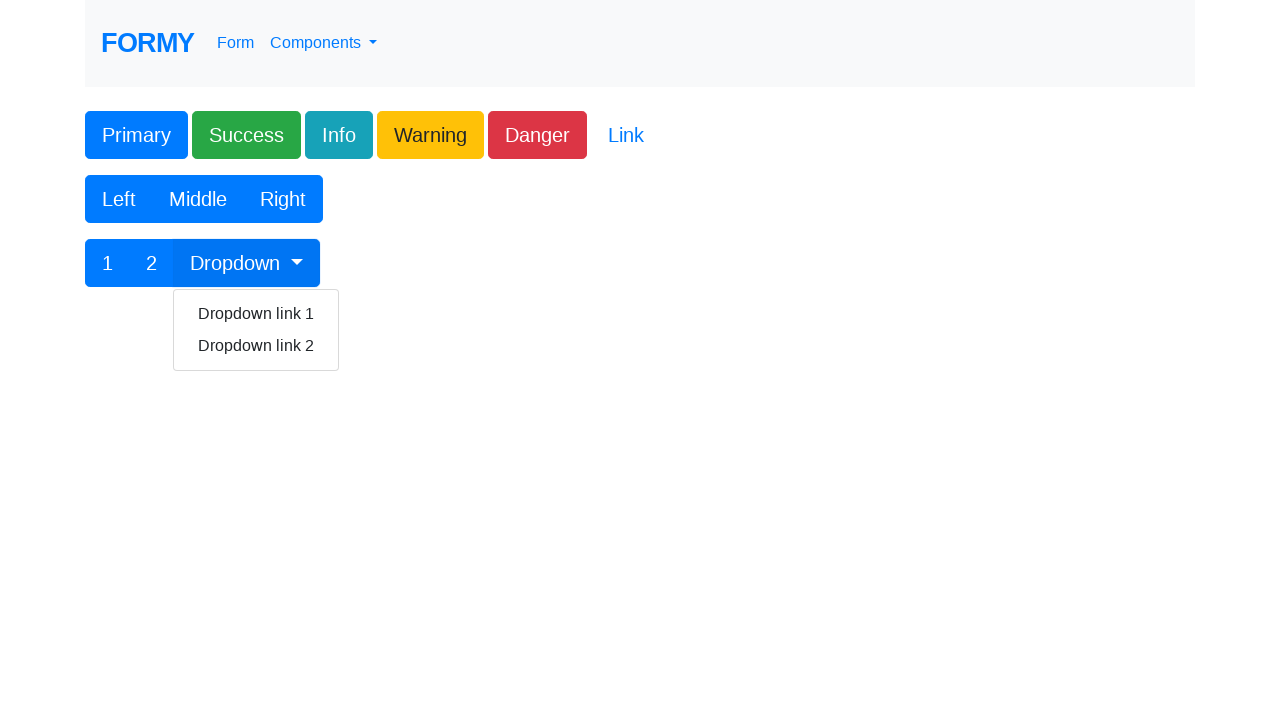

Selected Dropdown link 2 from menu at (256, 346) on xpath=//a[contains(text(), 'Dropdown link 2')]
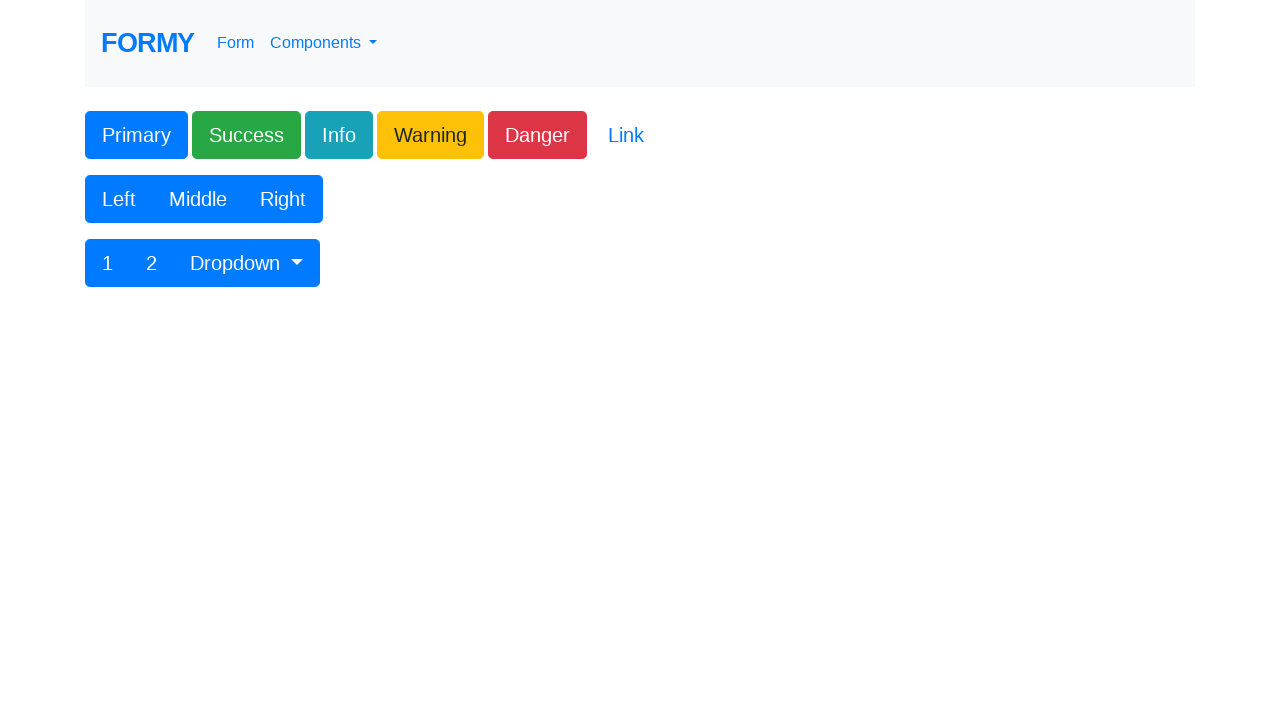

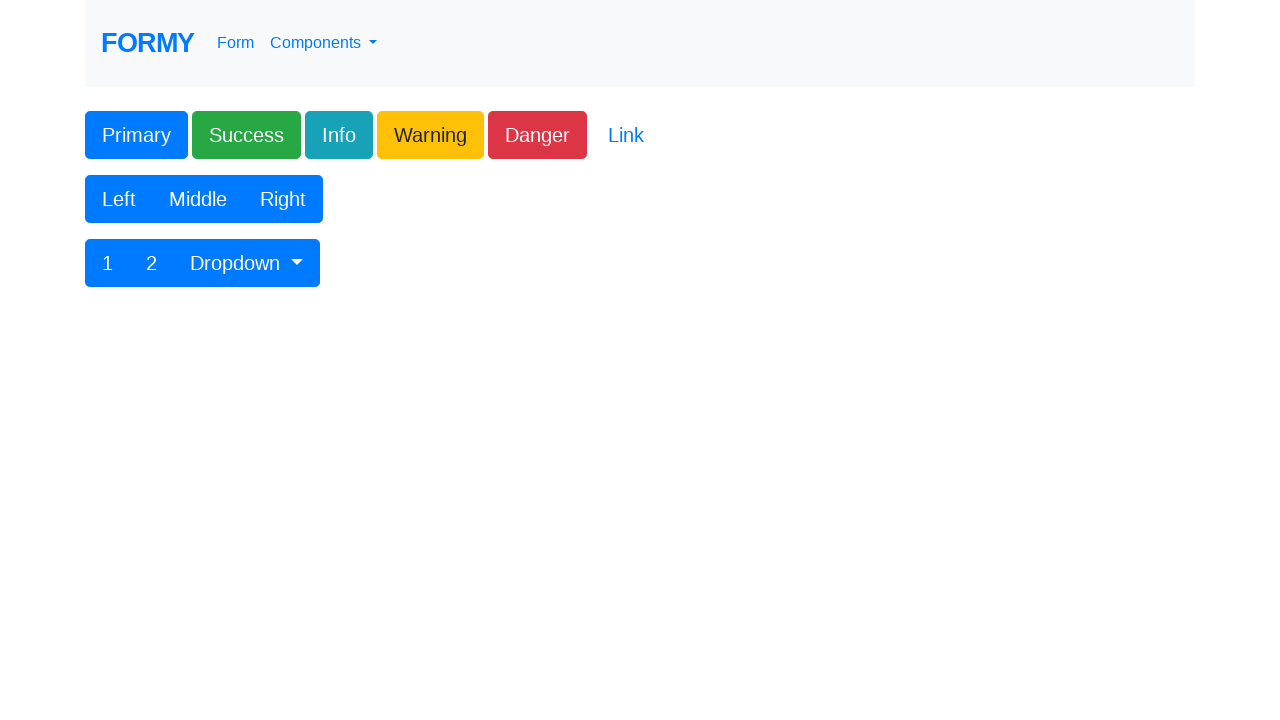